Tests a registration form by filling in required fields (first name, last name, email) and verifying successful registration message

Starting URL: http://suninjuly.github.io/registration1.html

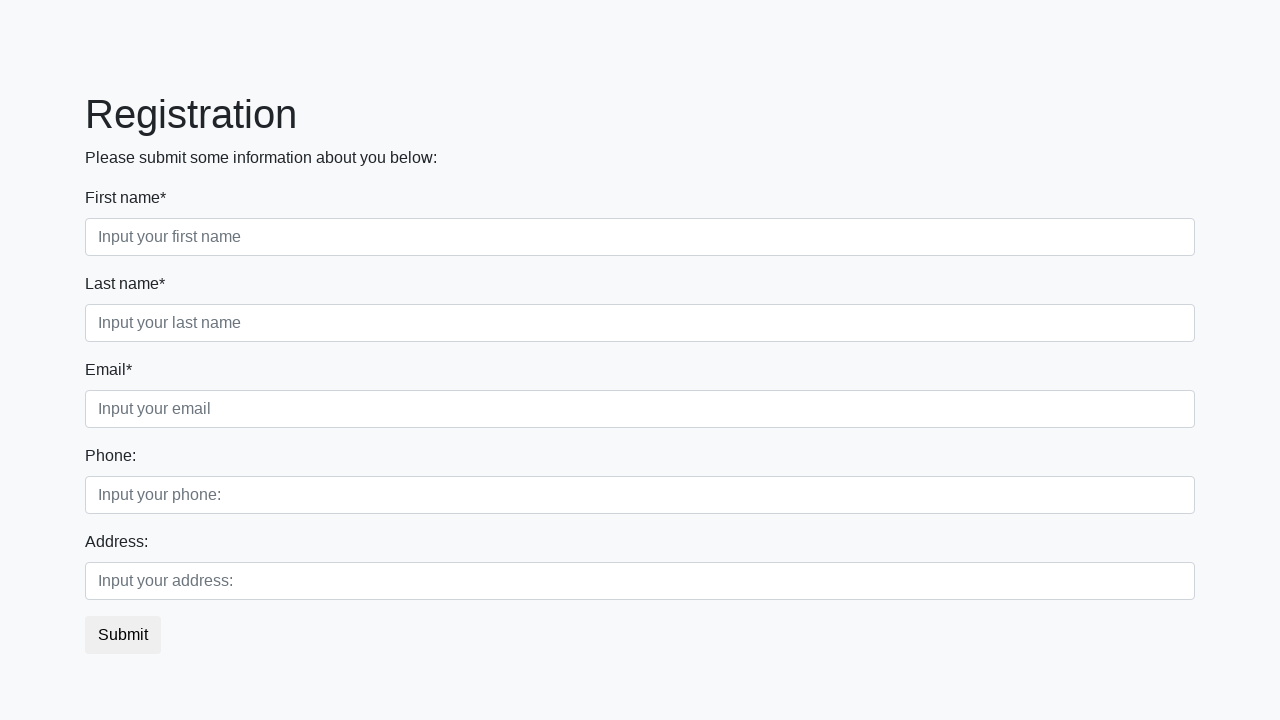

Filled first name field with 'Ivan' on .form-control[placeholder='Input your first name']
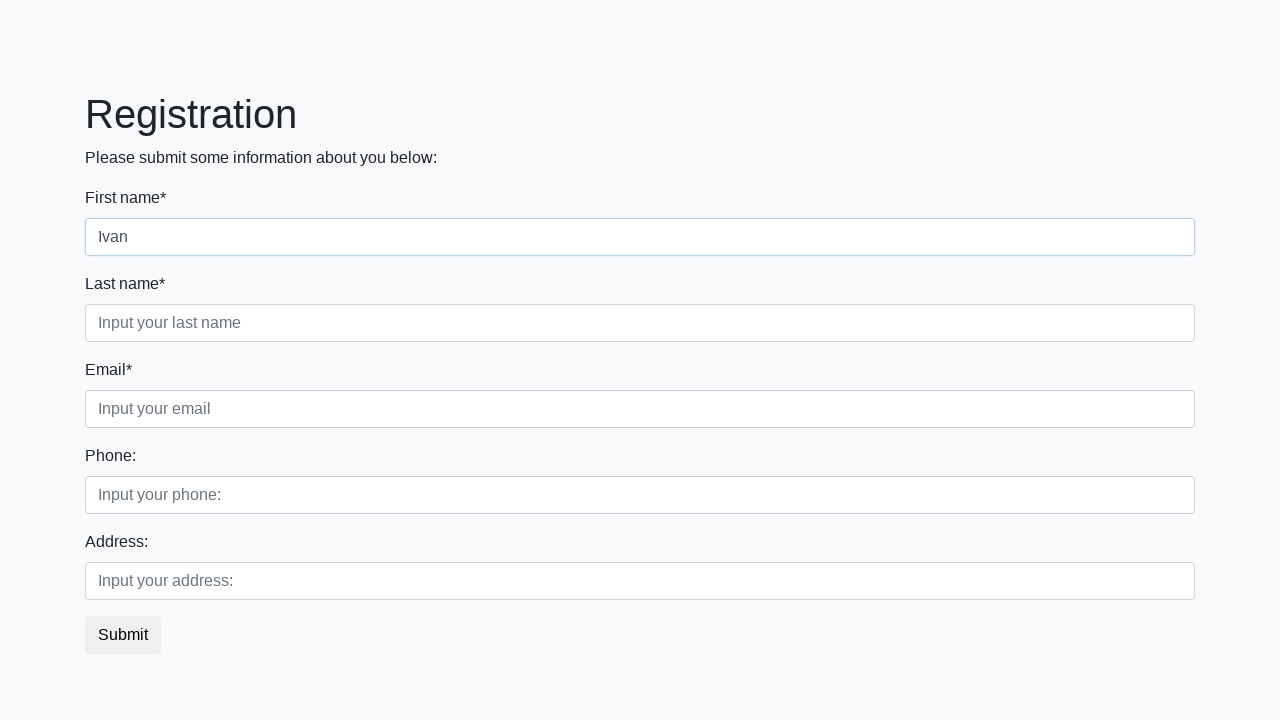

Filled last name field with 'Petrov' on .form-control[placeholder='Input your last name']
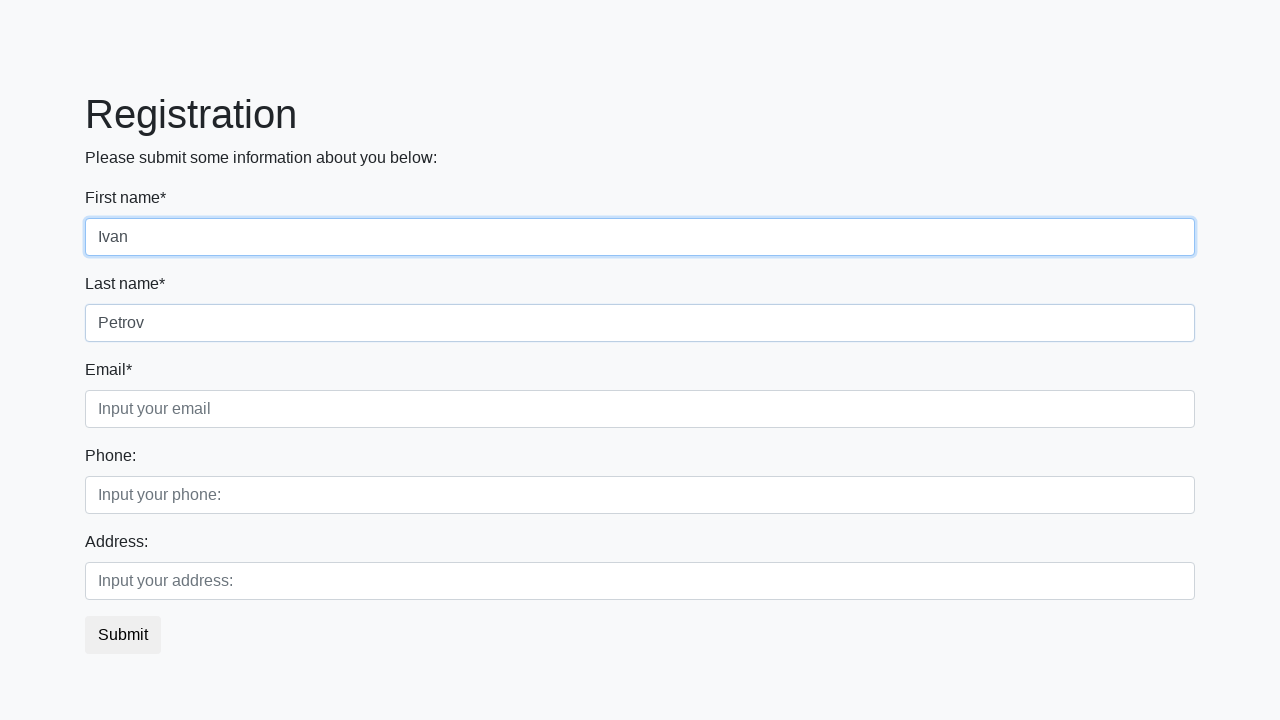

Filled email field with 'test.user@example.com' on .form-control[placeholder='Input your email']
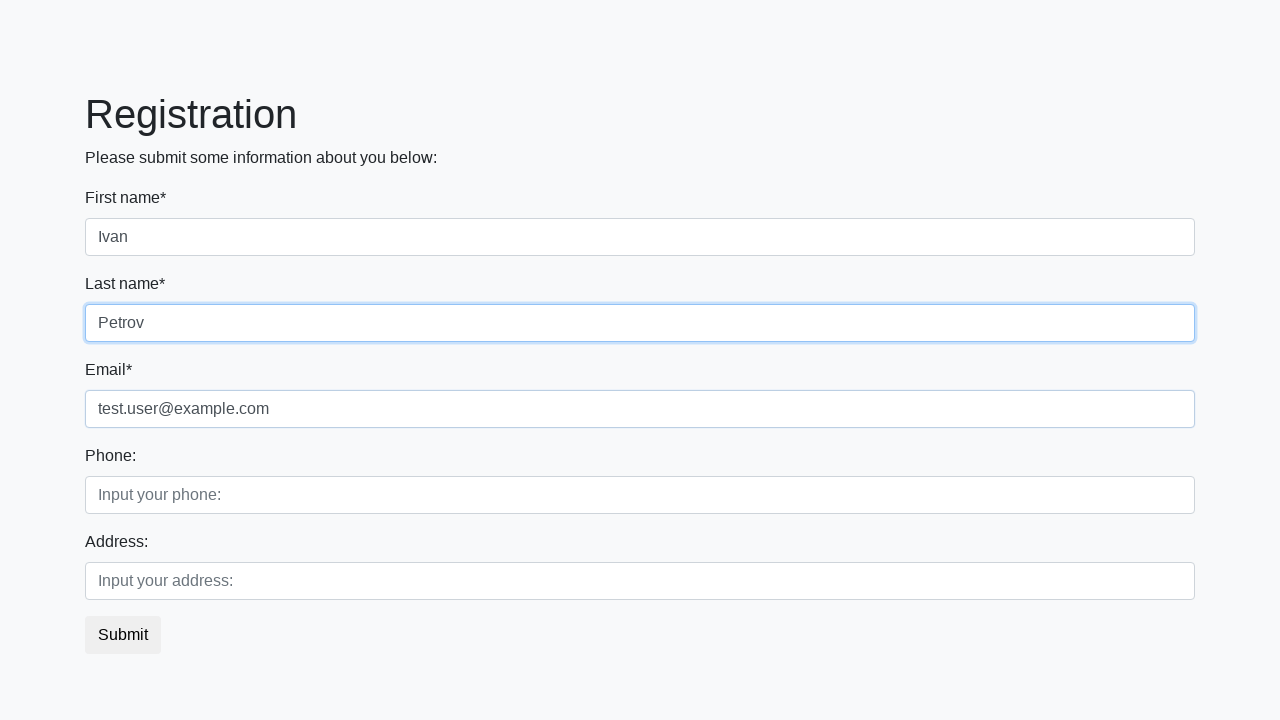

Clicked submit button to register at (123, 635) on button.btn
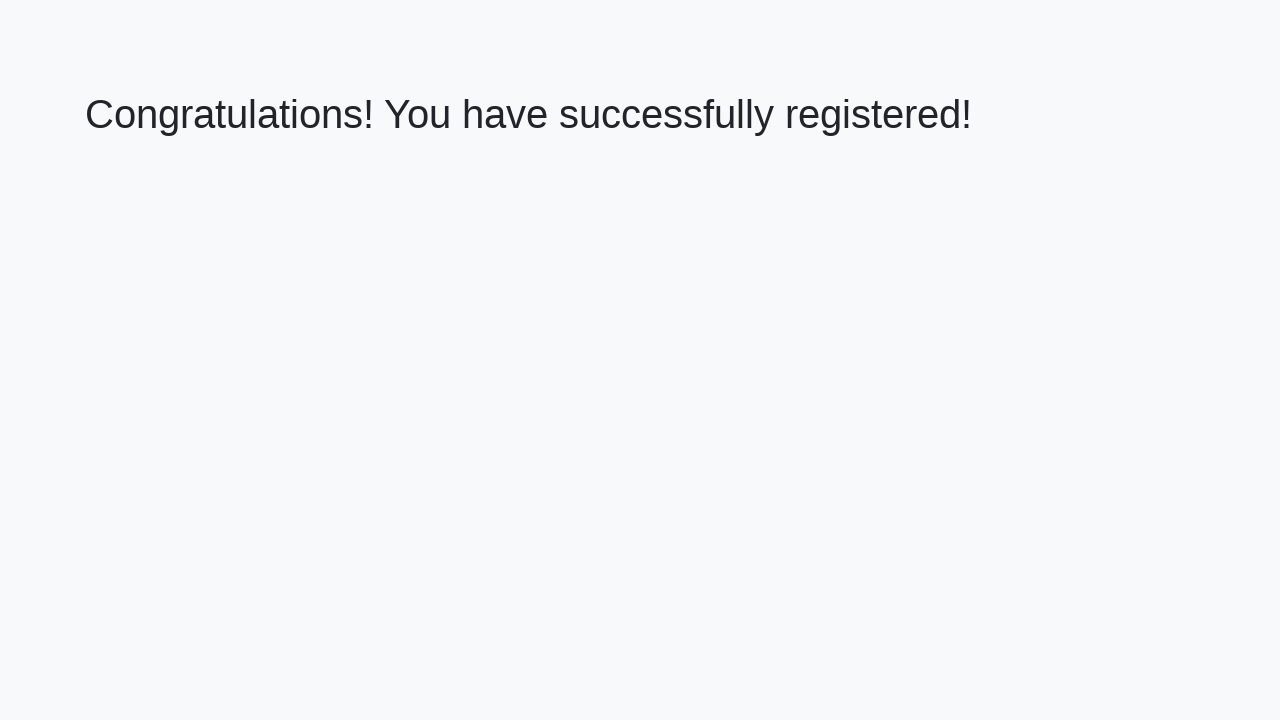

Success message heading loaded
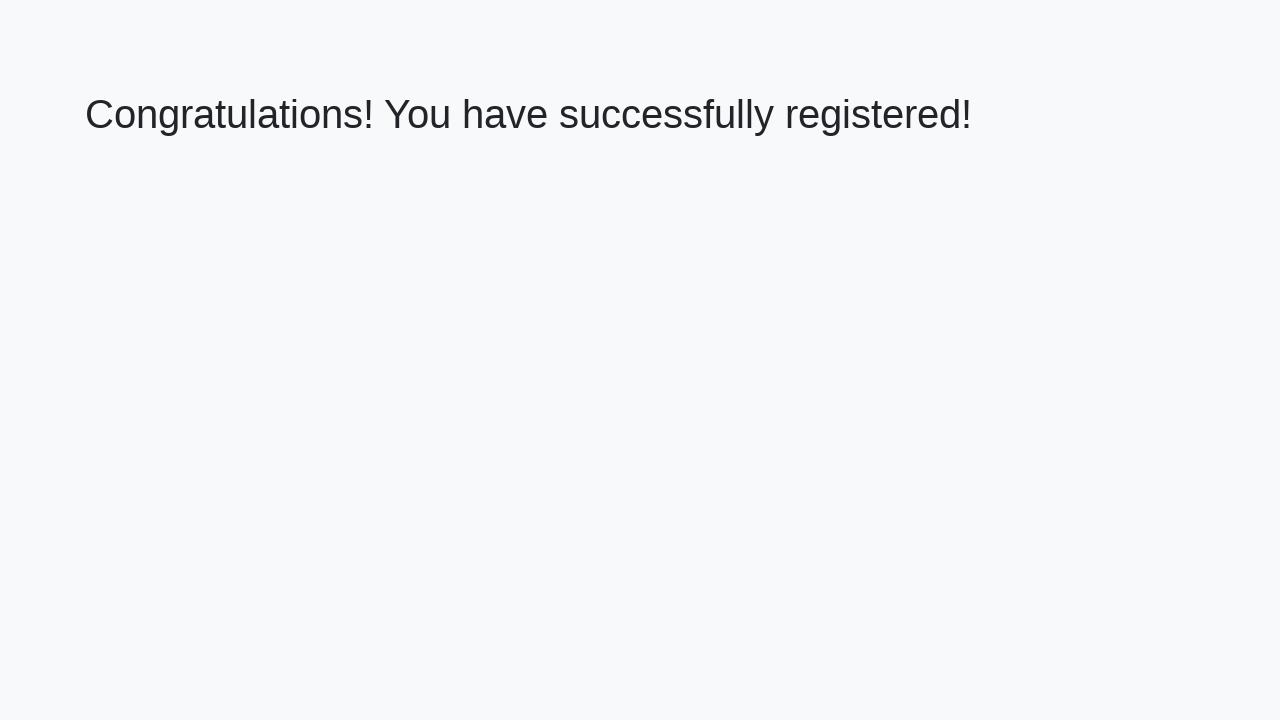

Extracted success message text
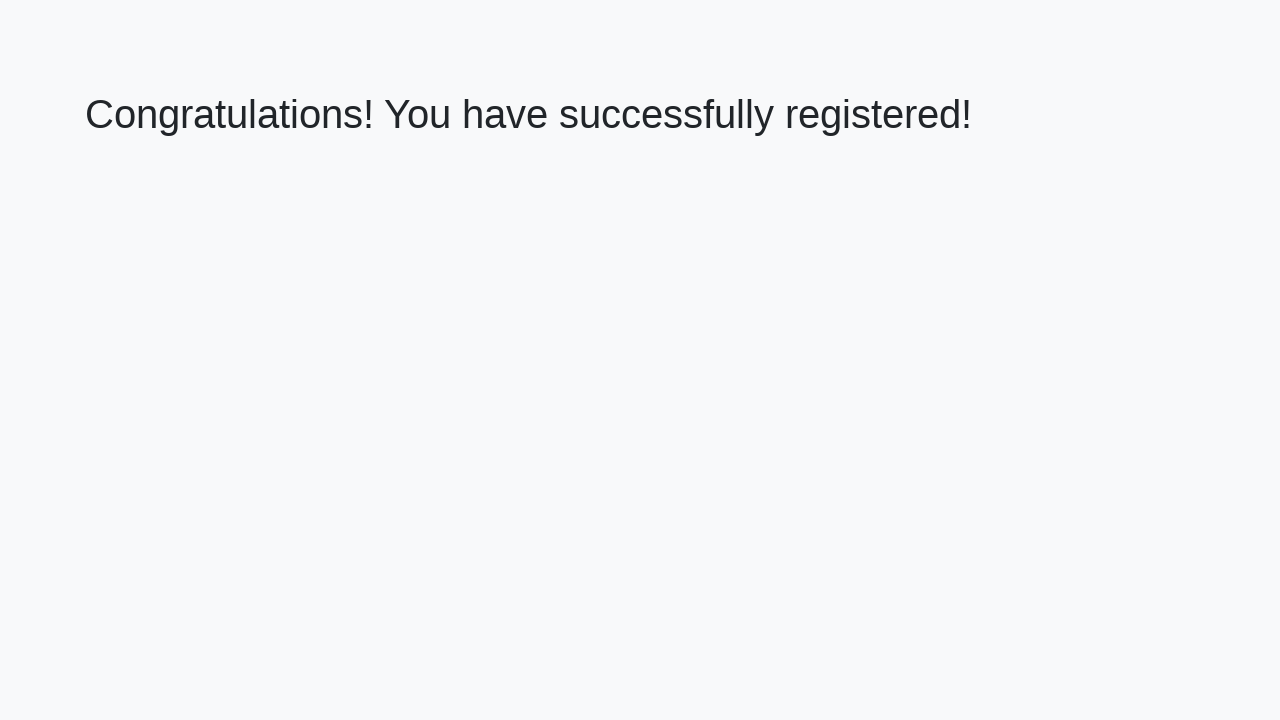

Verified success message matches expected text
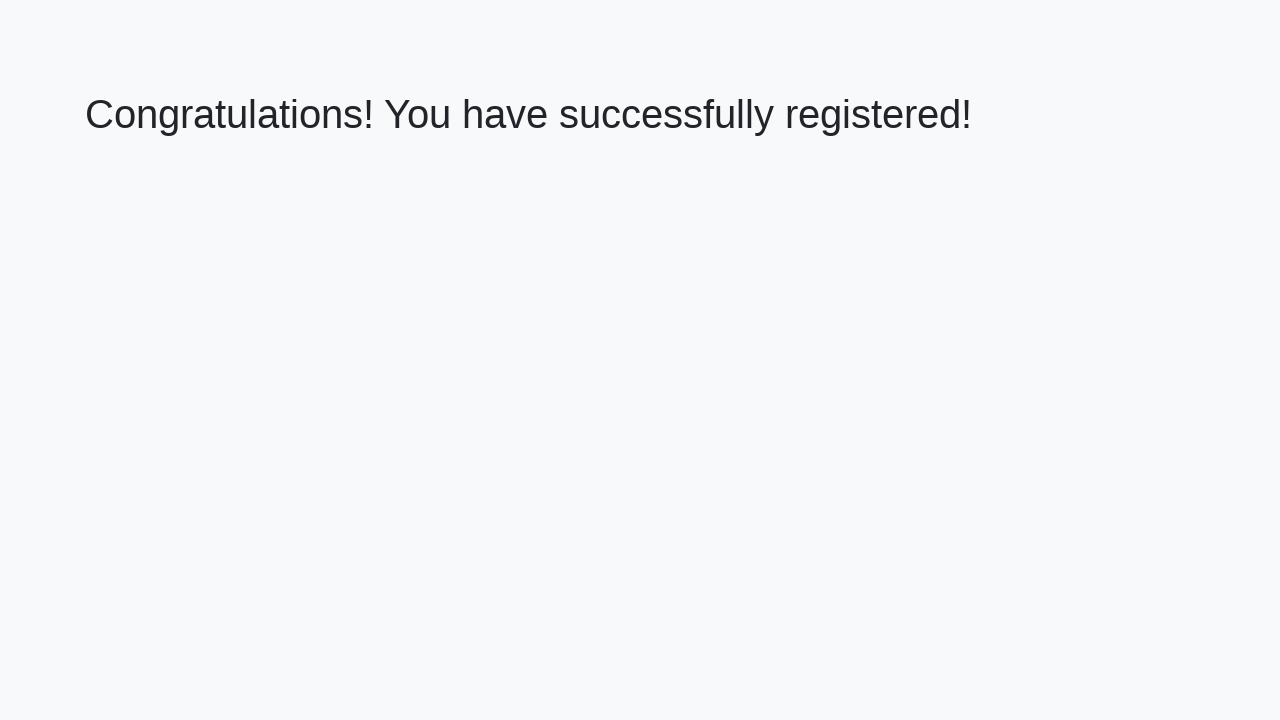

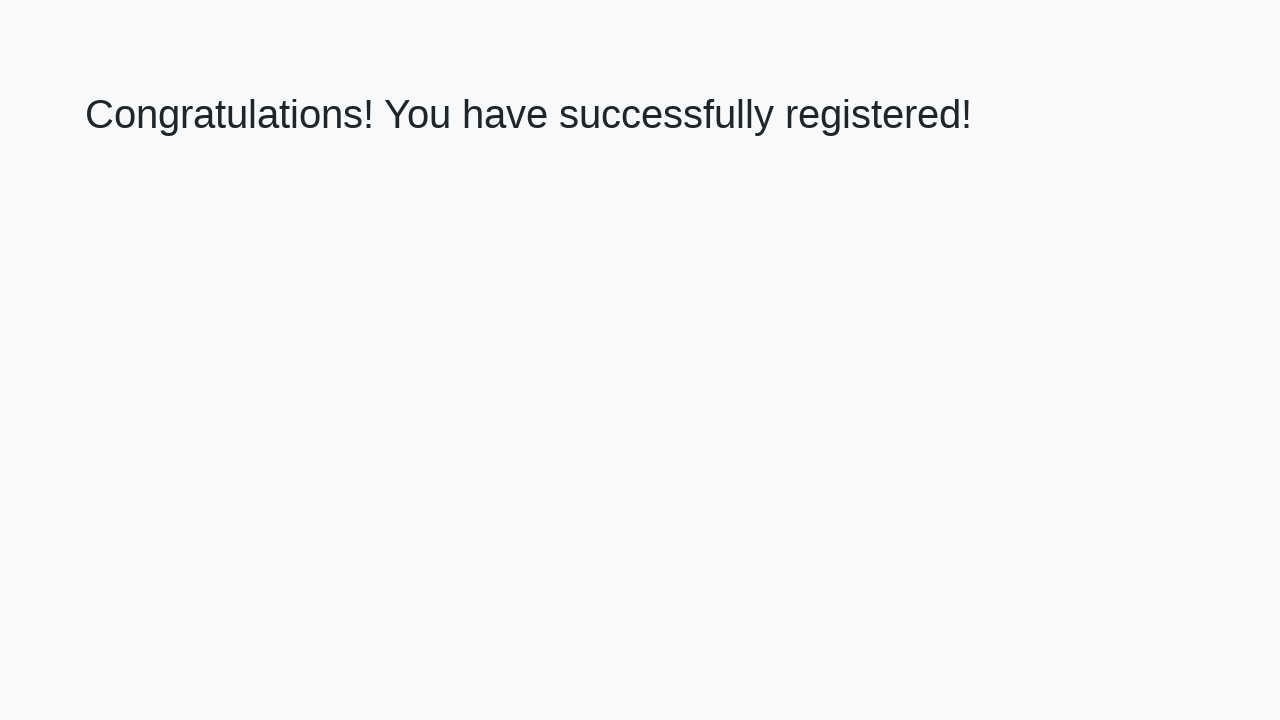